Tests the age form by entering a name and age, submitting the form, and verifying the result message.

Starting URL: https://kristinek.github.io/site/examples/age

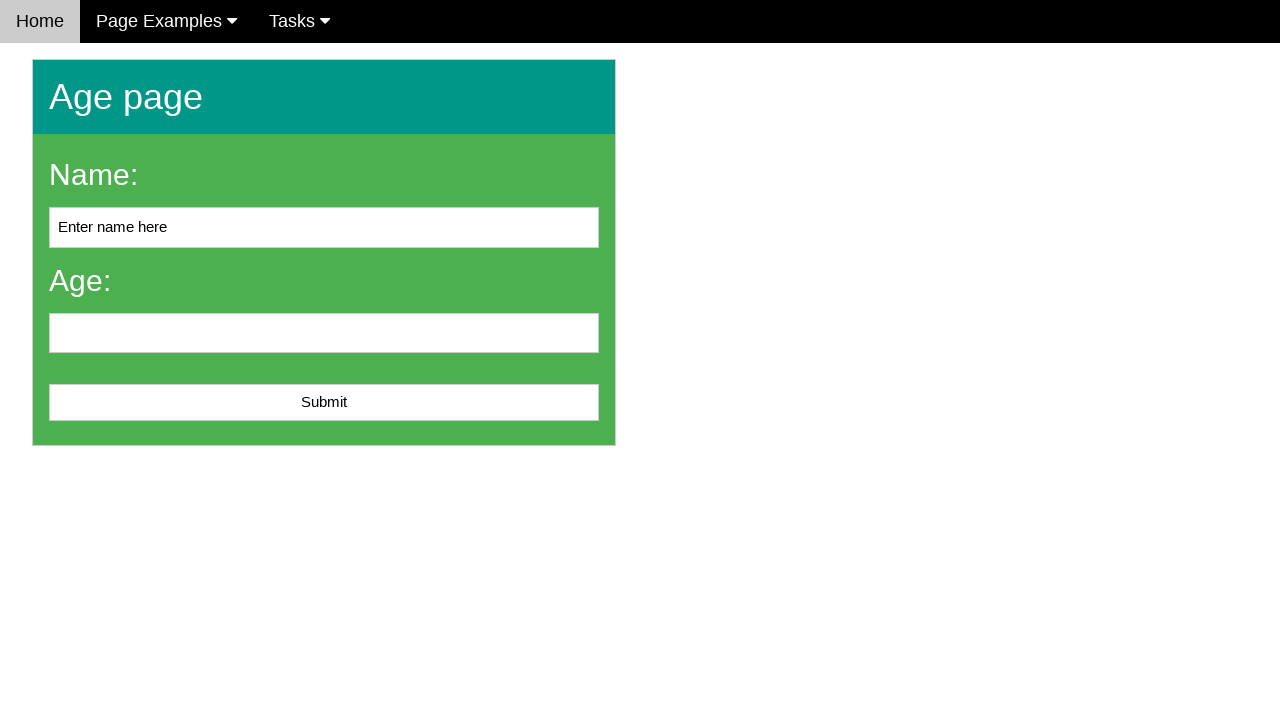

Navigated to age form page
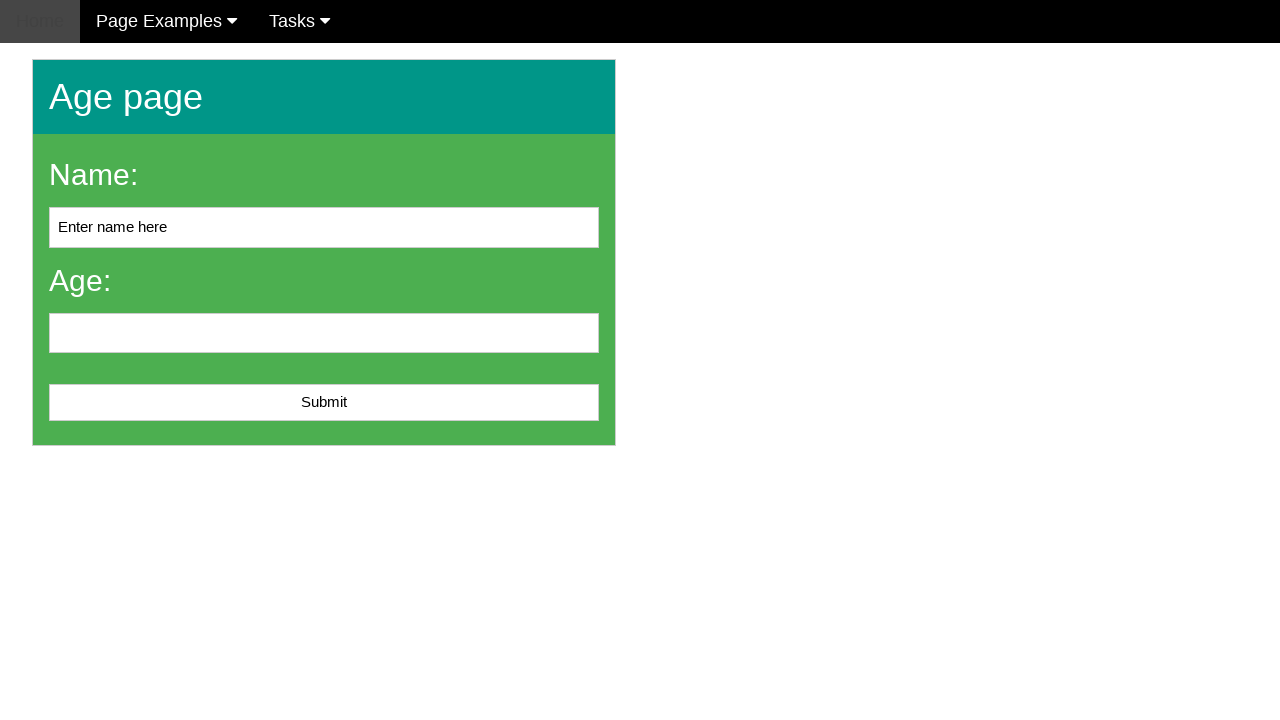

Entered name 'John Smith' in name field on #name
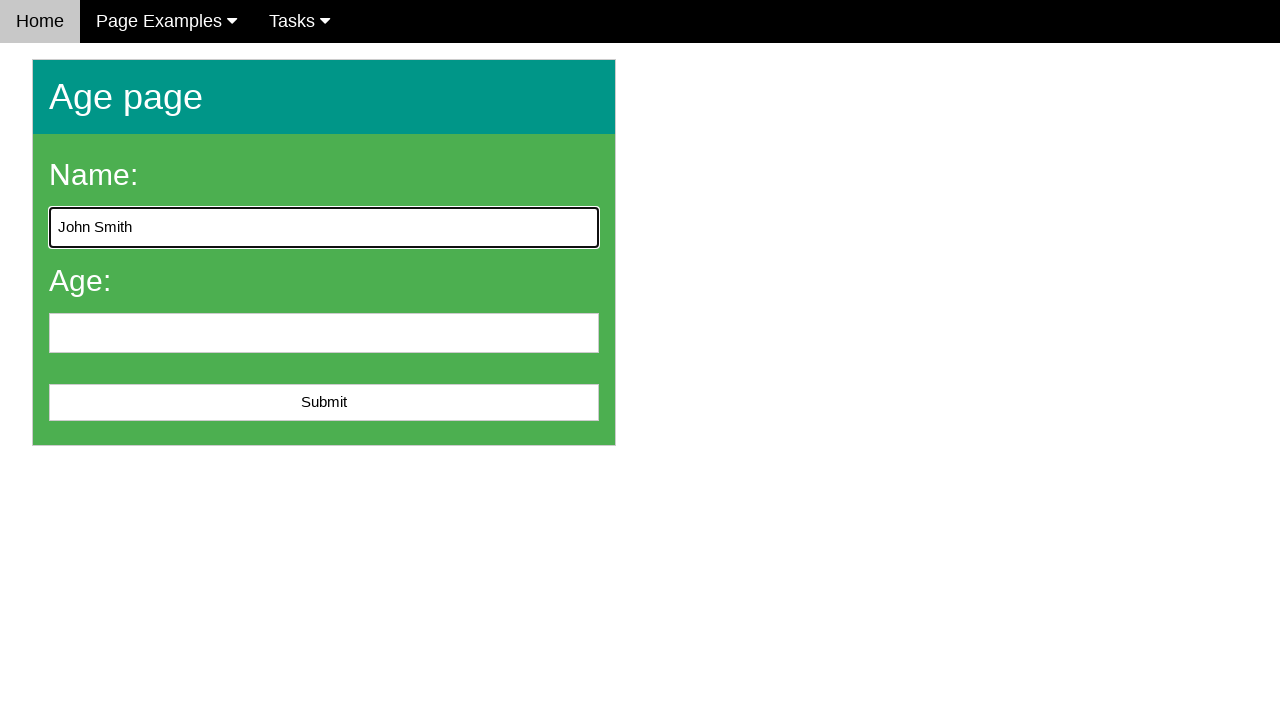

Entered age '25' in age field on #age
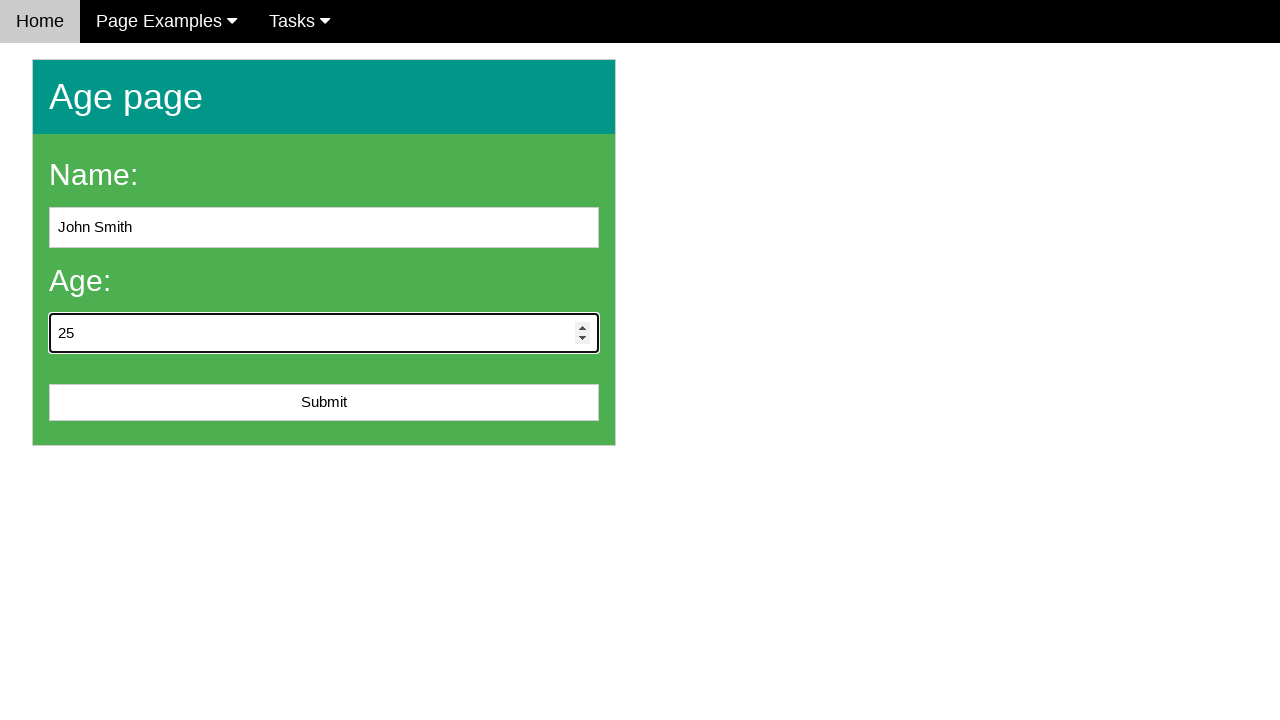

Clicked submit button to submit age form at (324, 403) on #submit
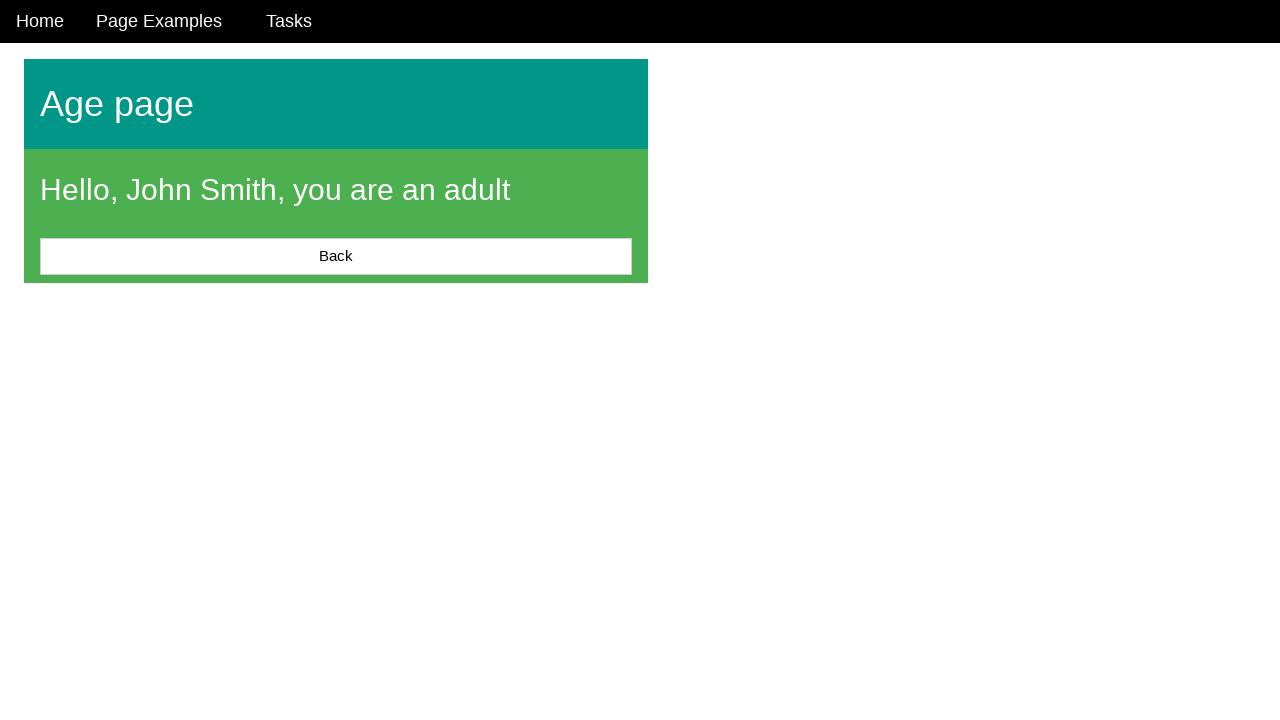

Result message appeared on page
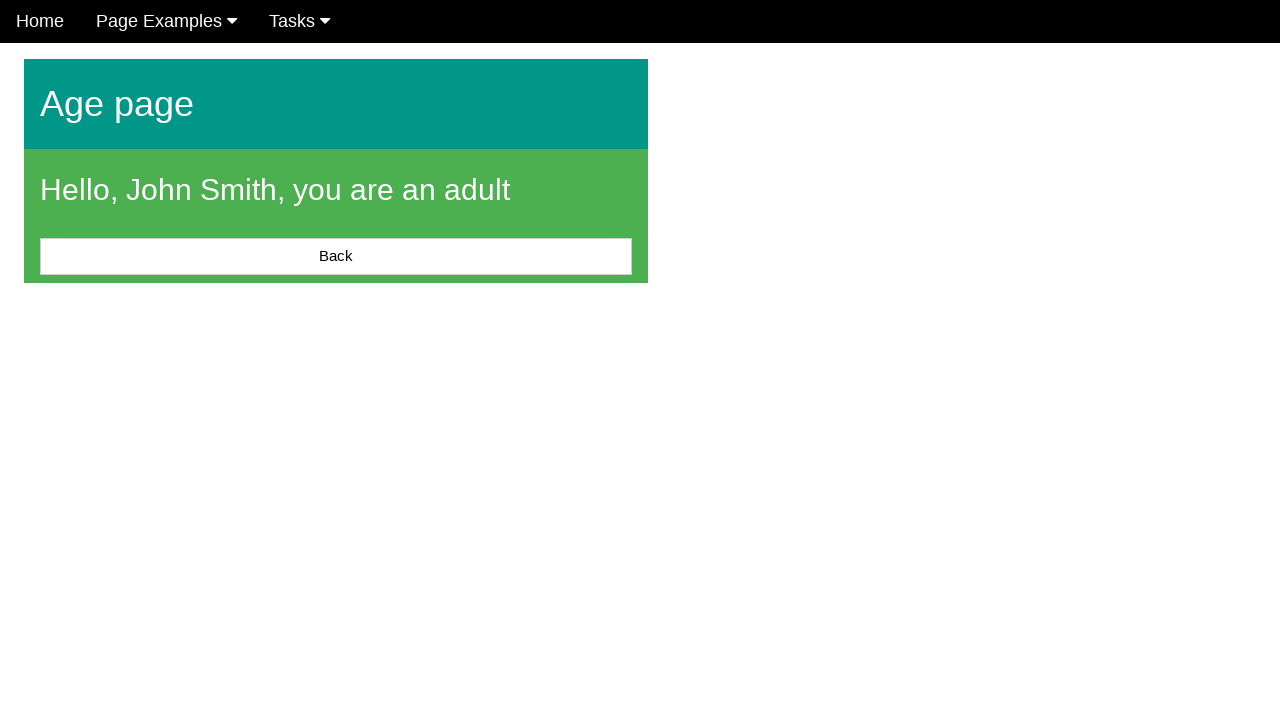

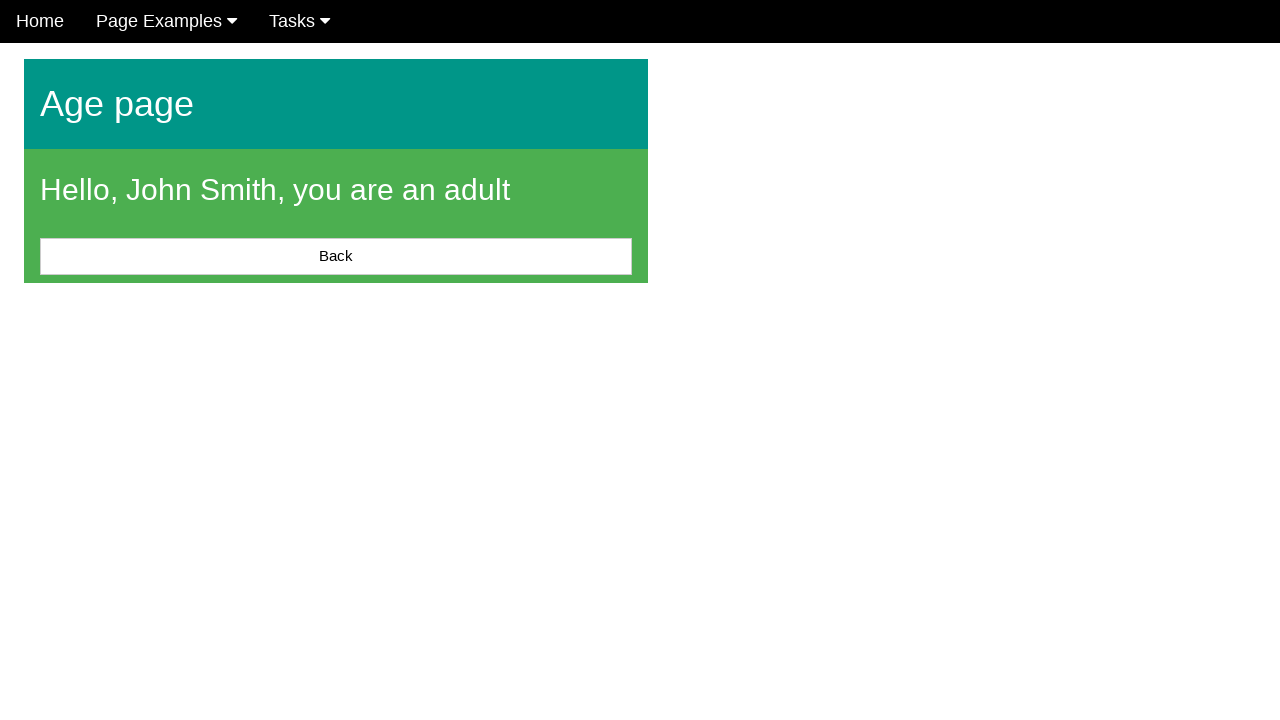